Tests selecting options from a dropdown using different selection methods: by visible text, by value, and by index

Starting URL: https://www.selenium.dev/selenium/web/formPage.html

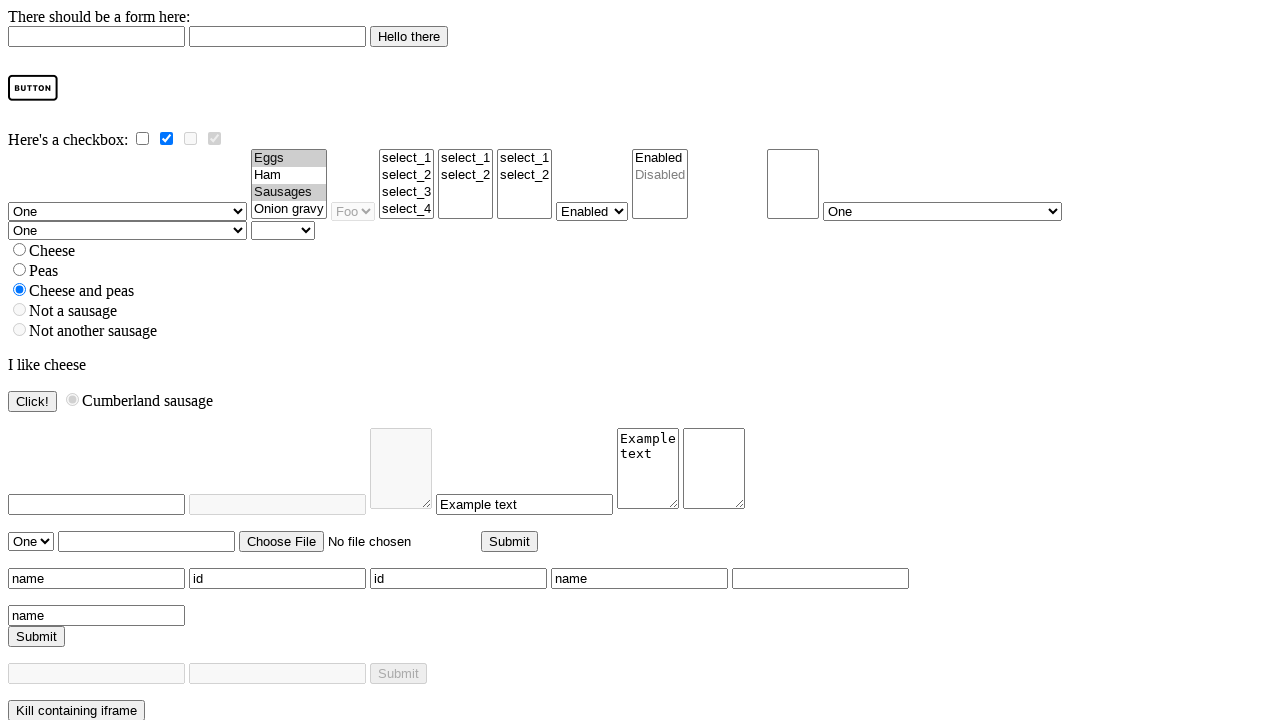

Selected 'Four' option by visible text from dropdown on select[name='selectomatic']
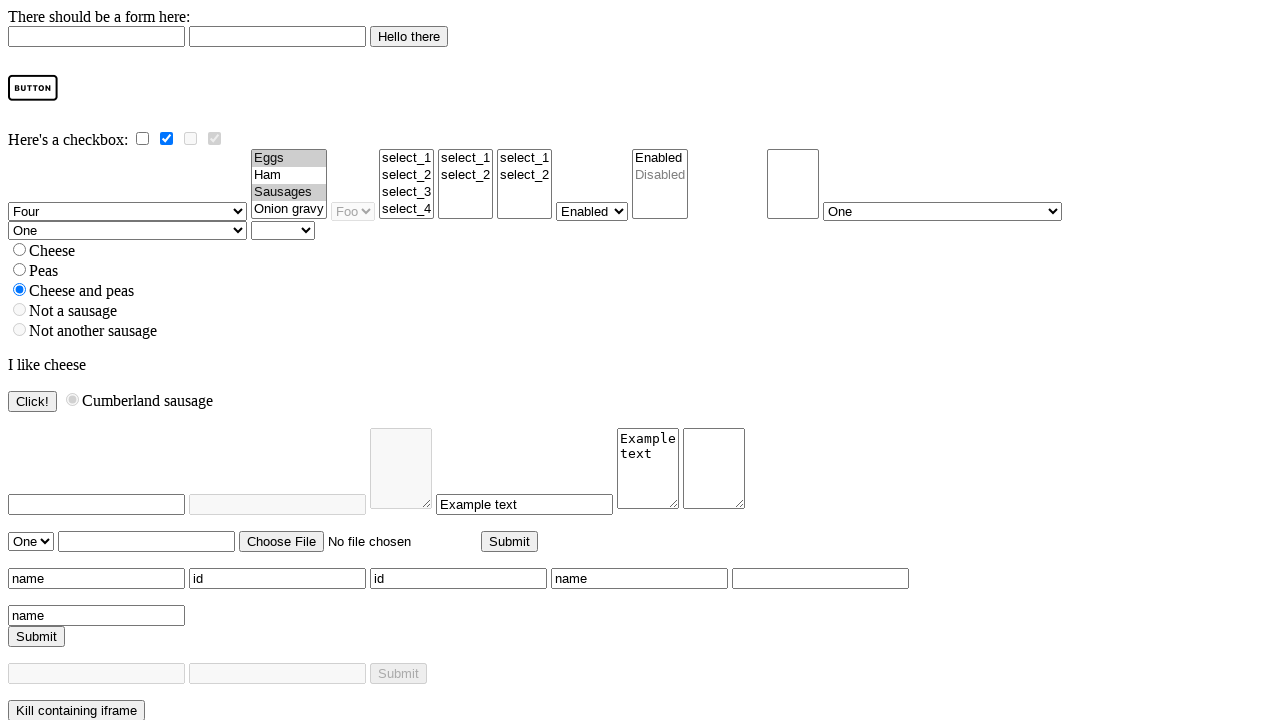

Verified 'Four' option is selected
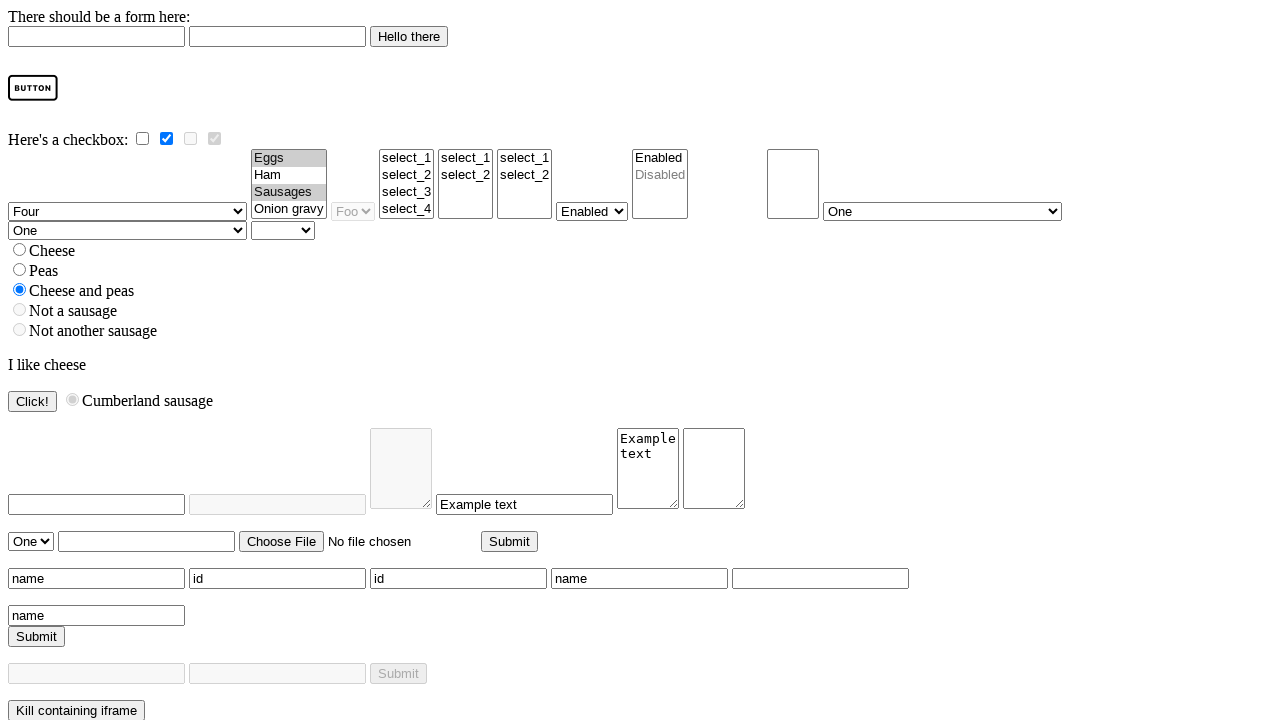

Selected option with value 'two' from dropdown on select[name='selectomatic']
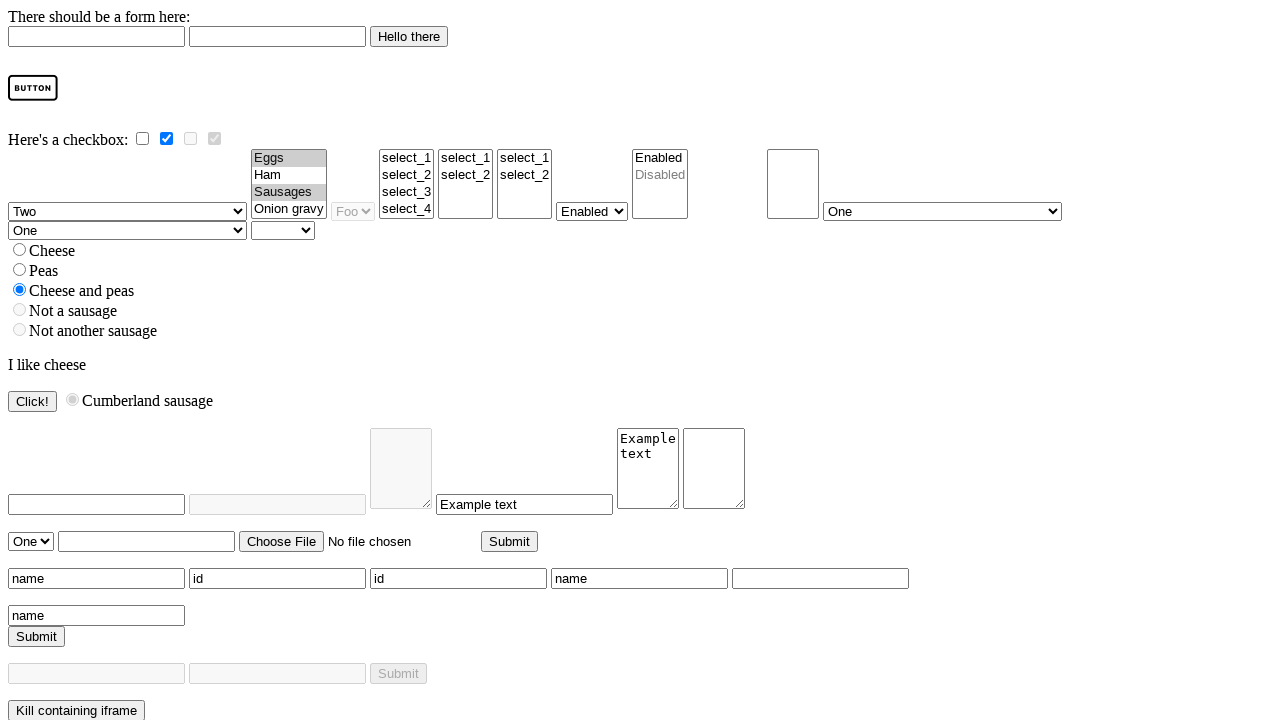

Selected option at index 3 (4th option) from dropdown on select[name='selectomatic']
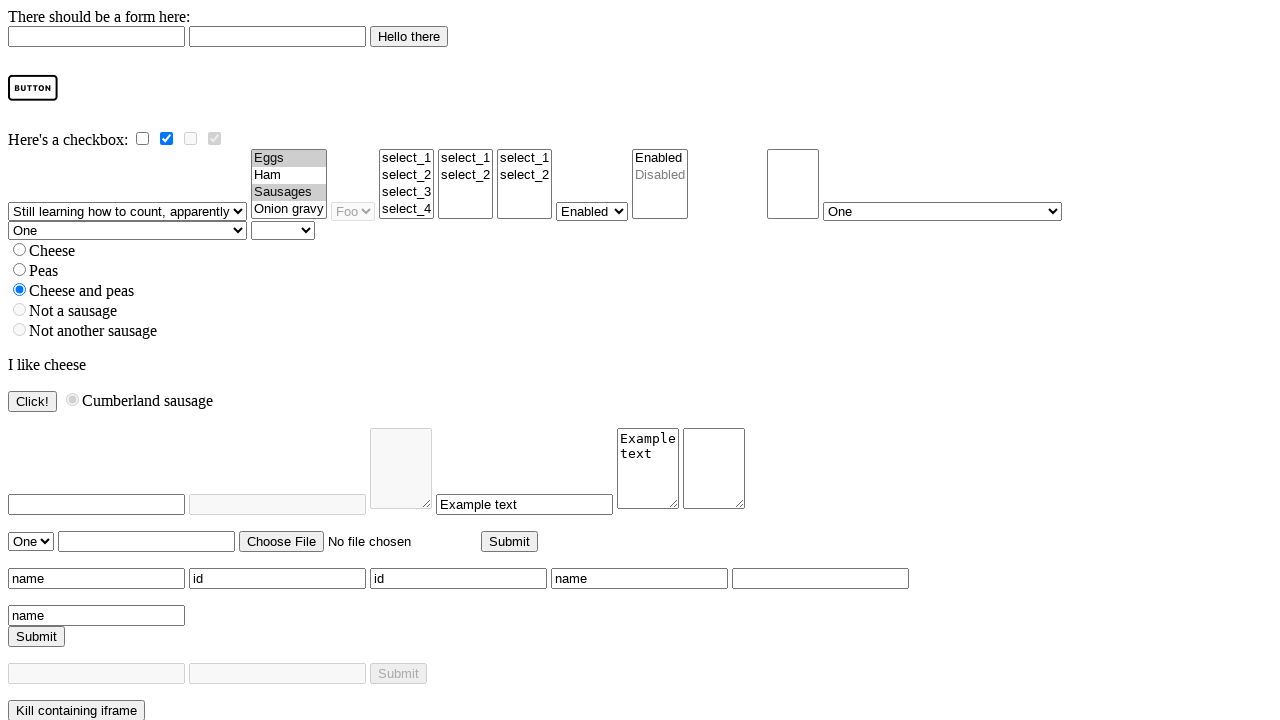

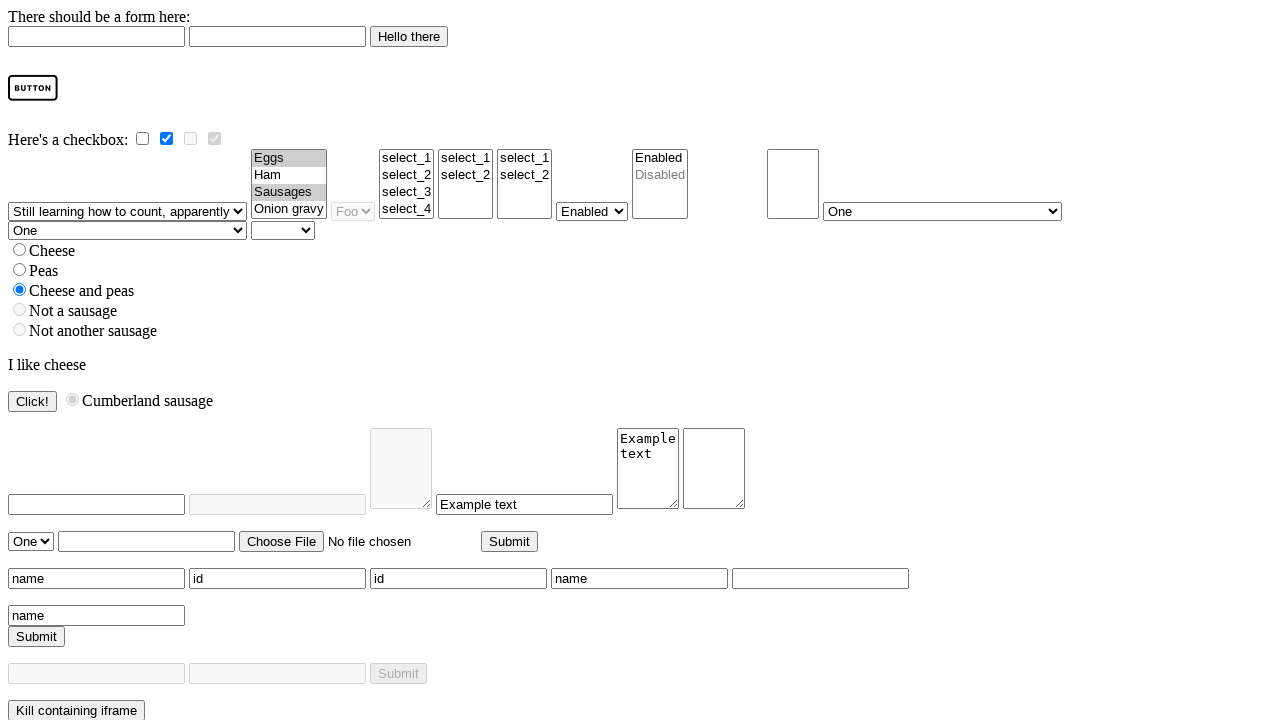